Navigates to the Calley demo page and sets window size to 1920x1080

Starting URL: https://www.getcalley.com/see-a-demo/

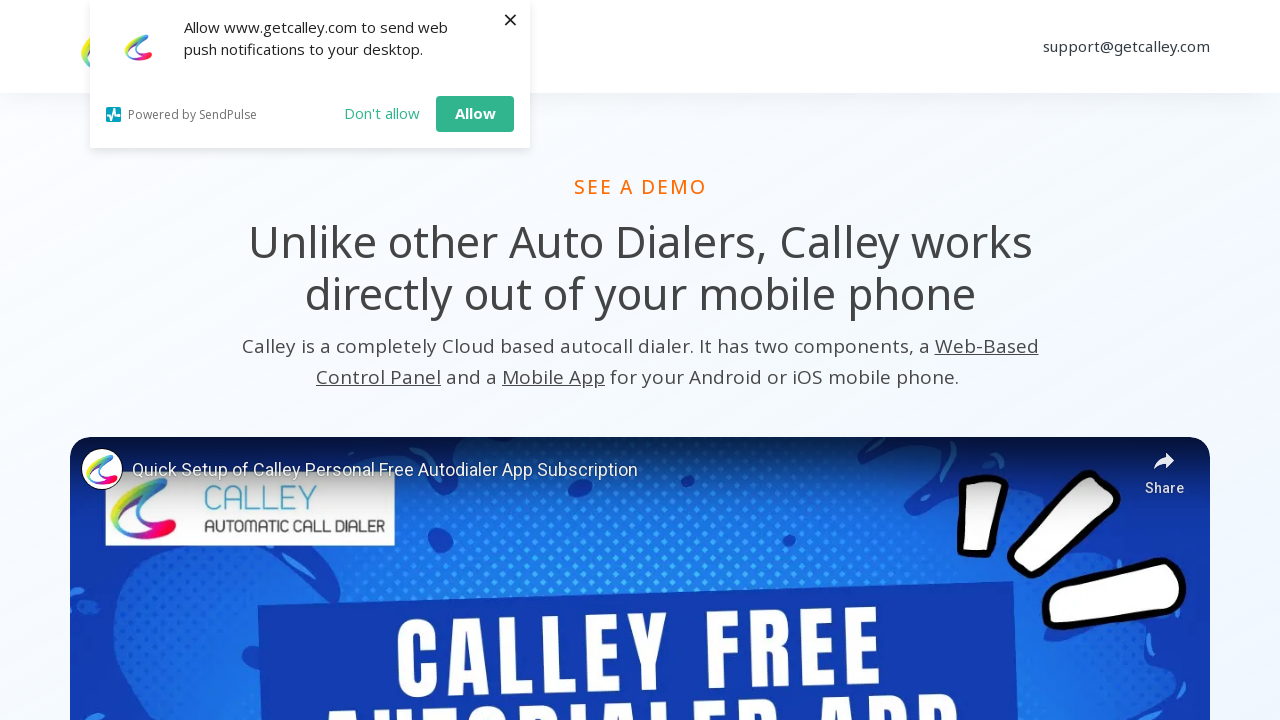

Set viewport size to 1920x1080
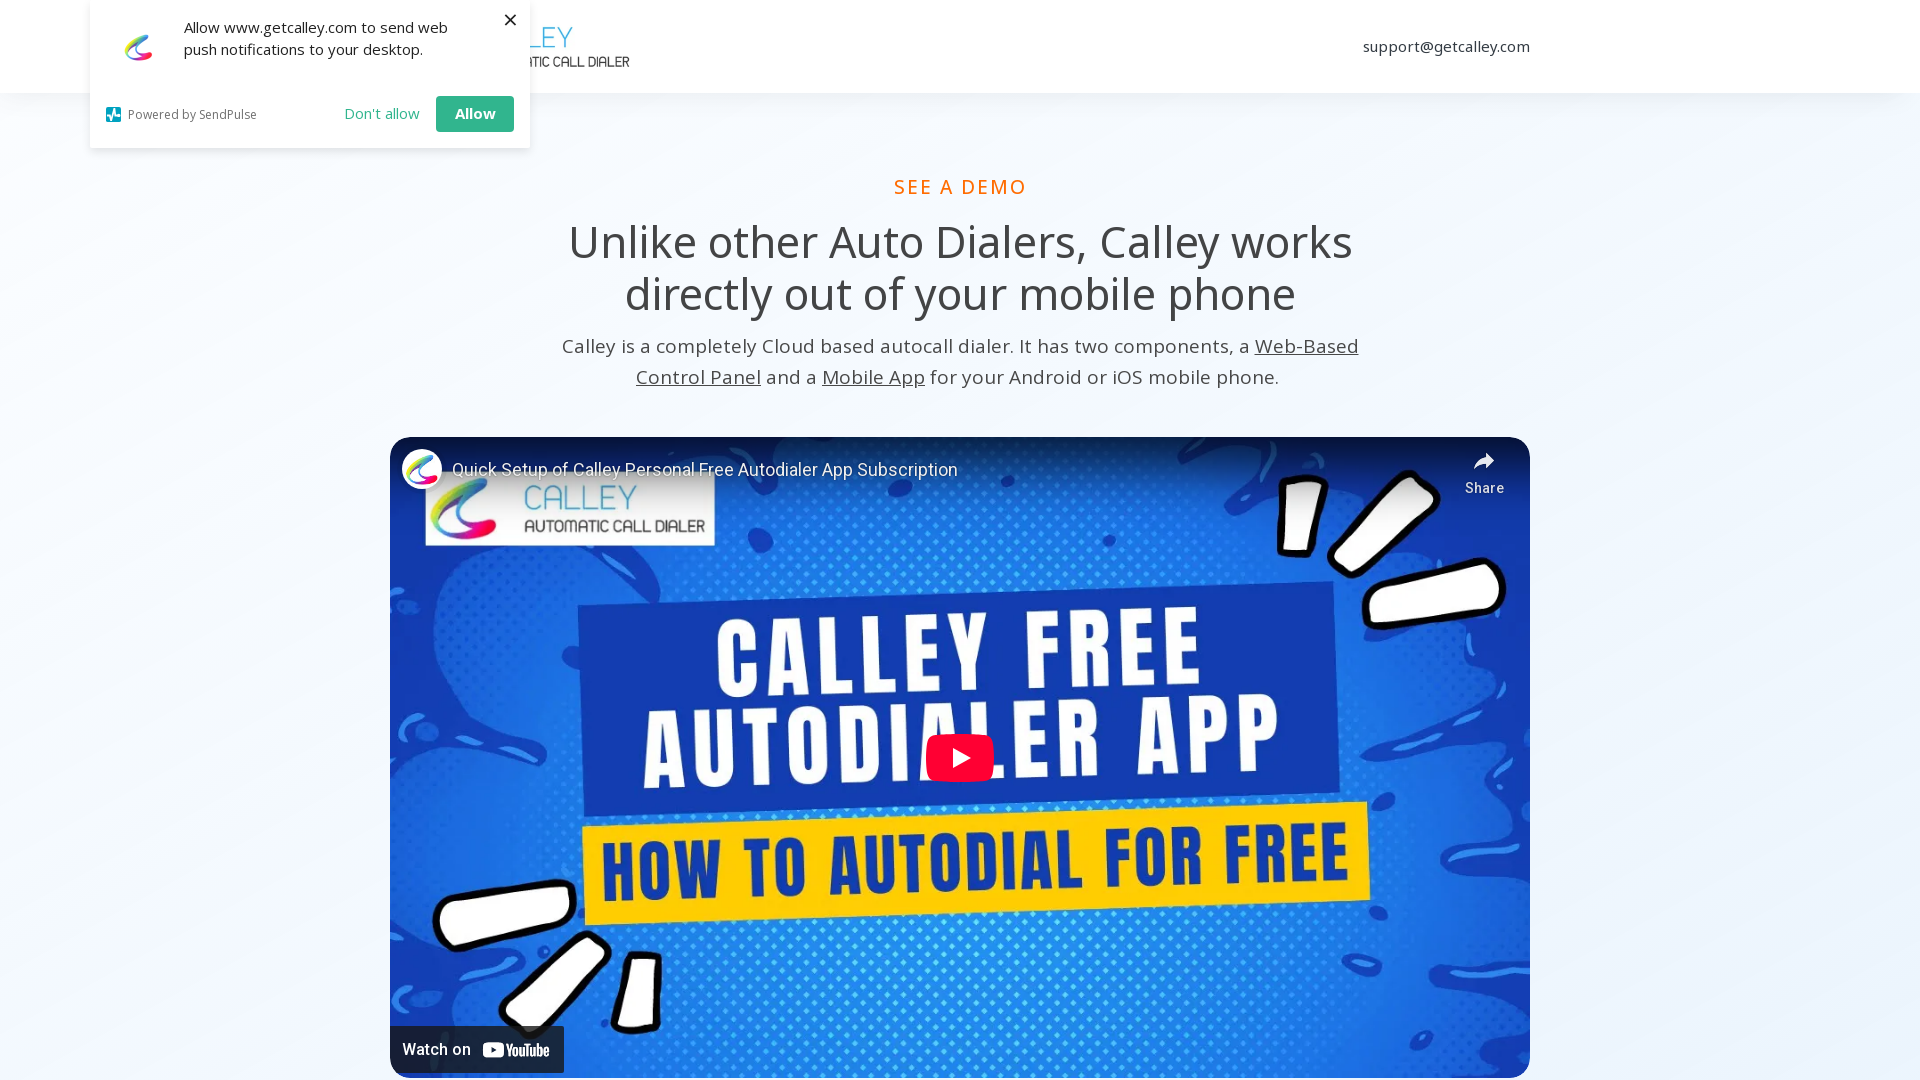

Page fully loaded and network idle
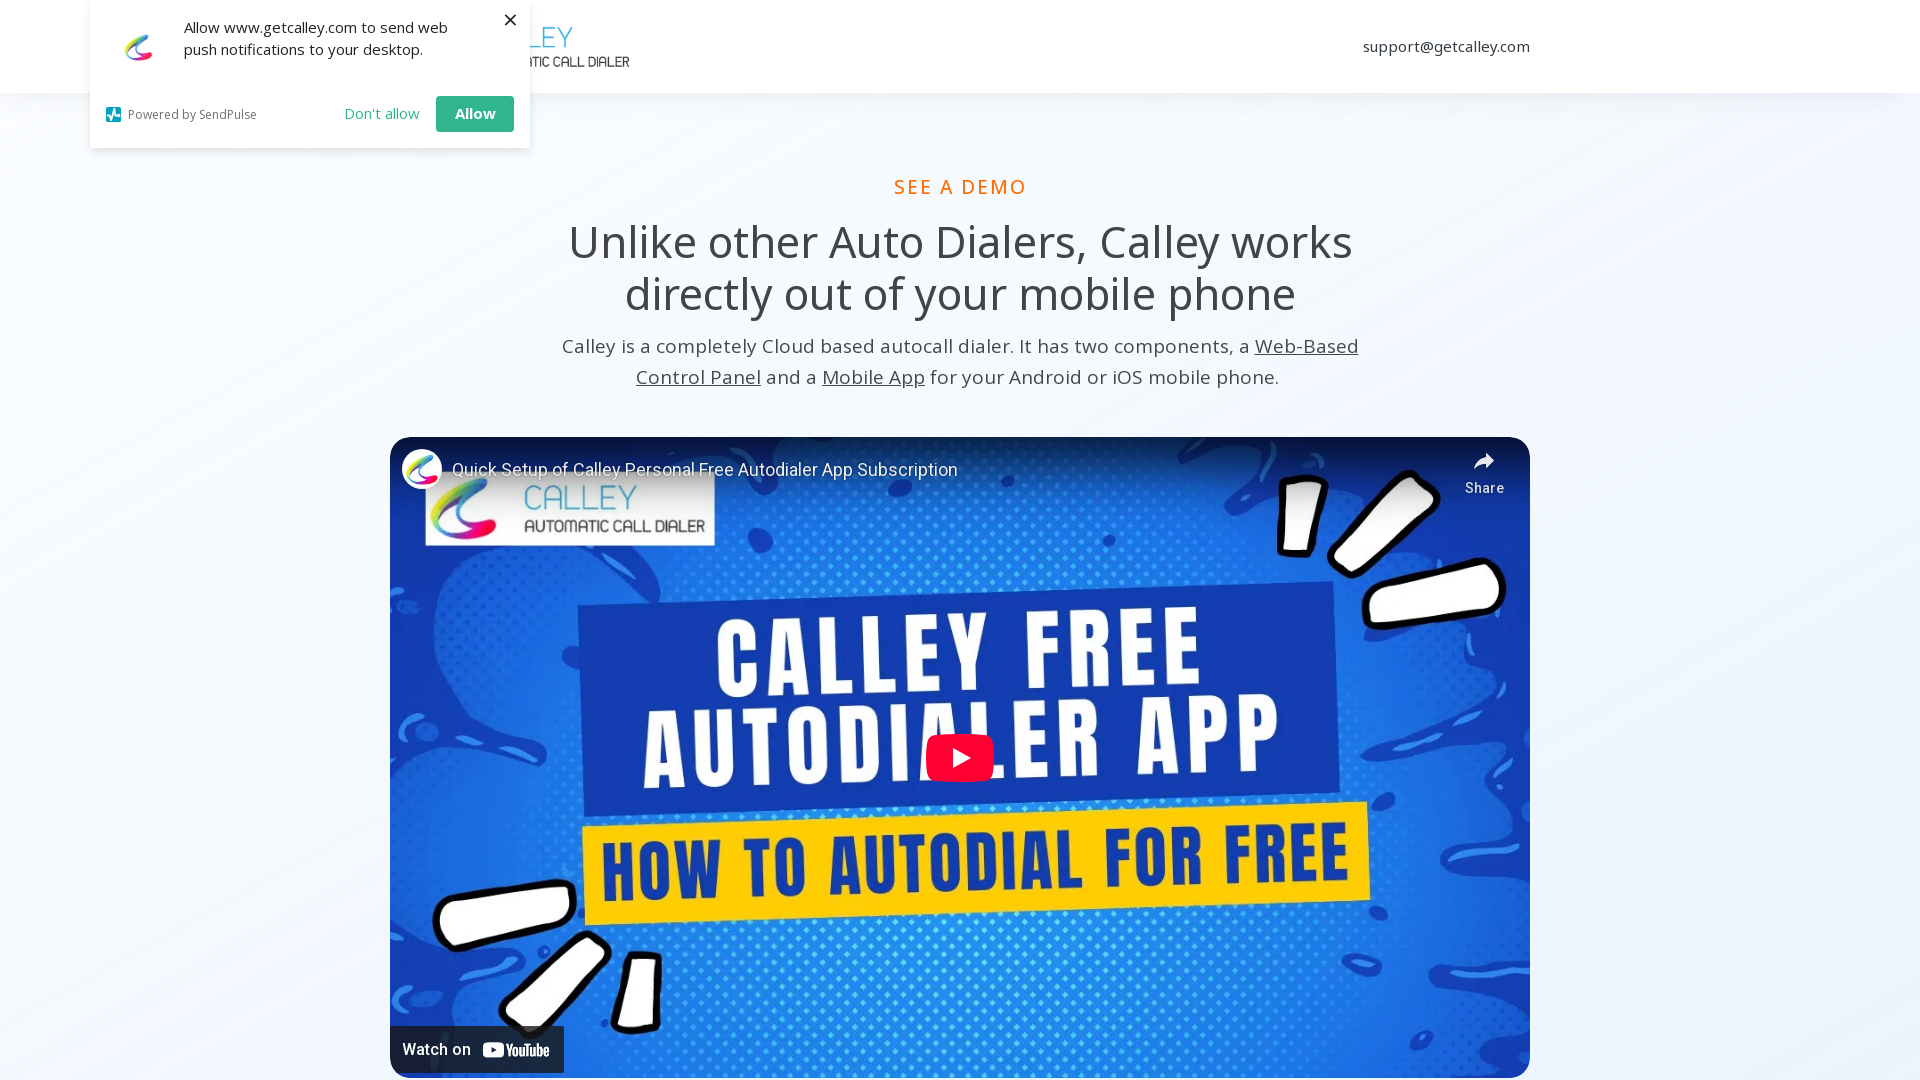

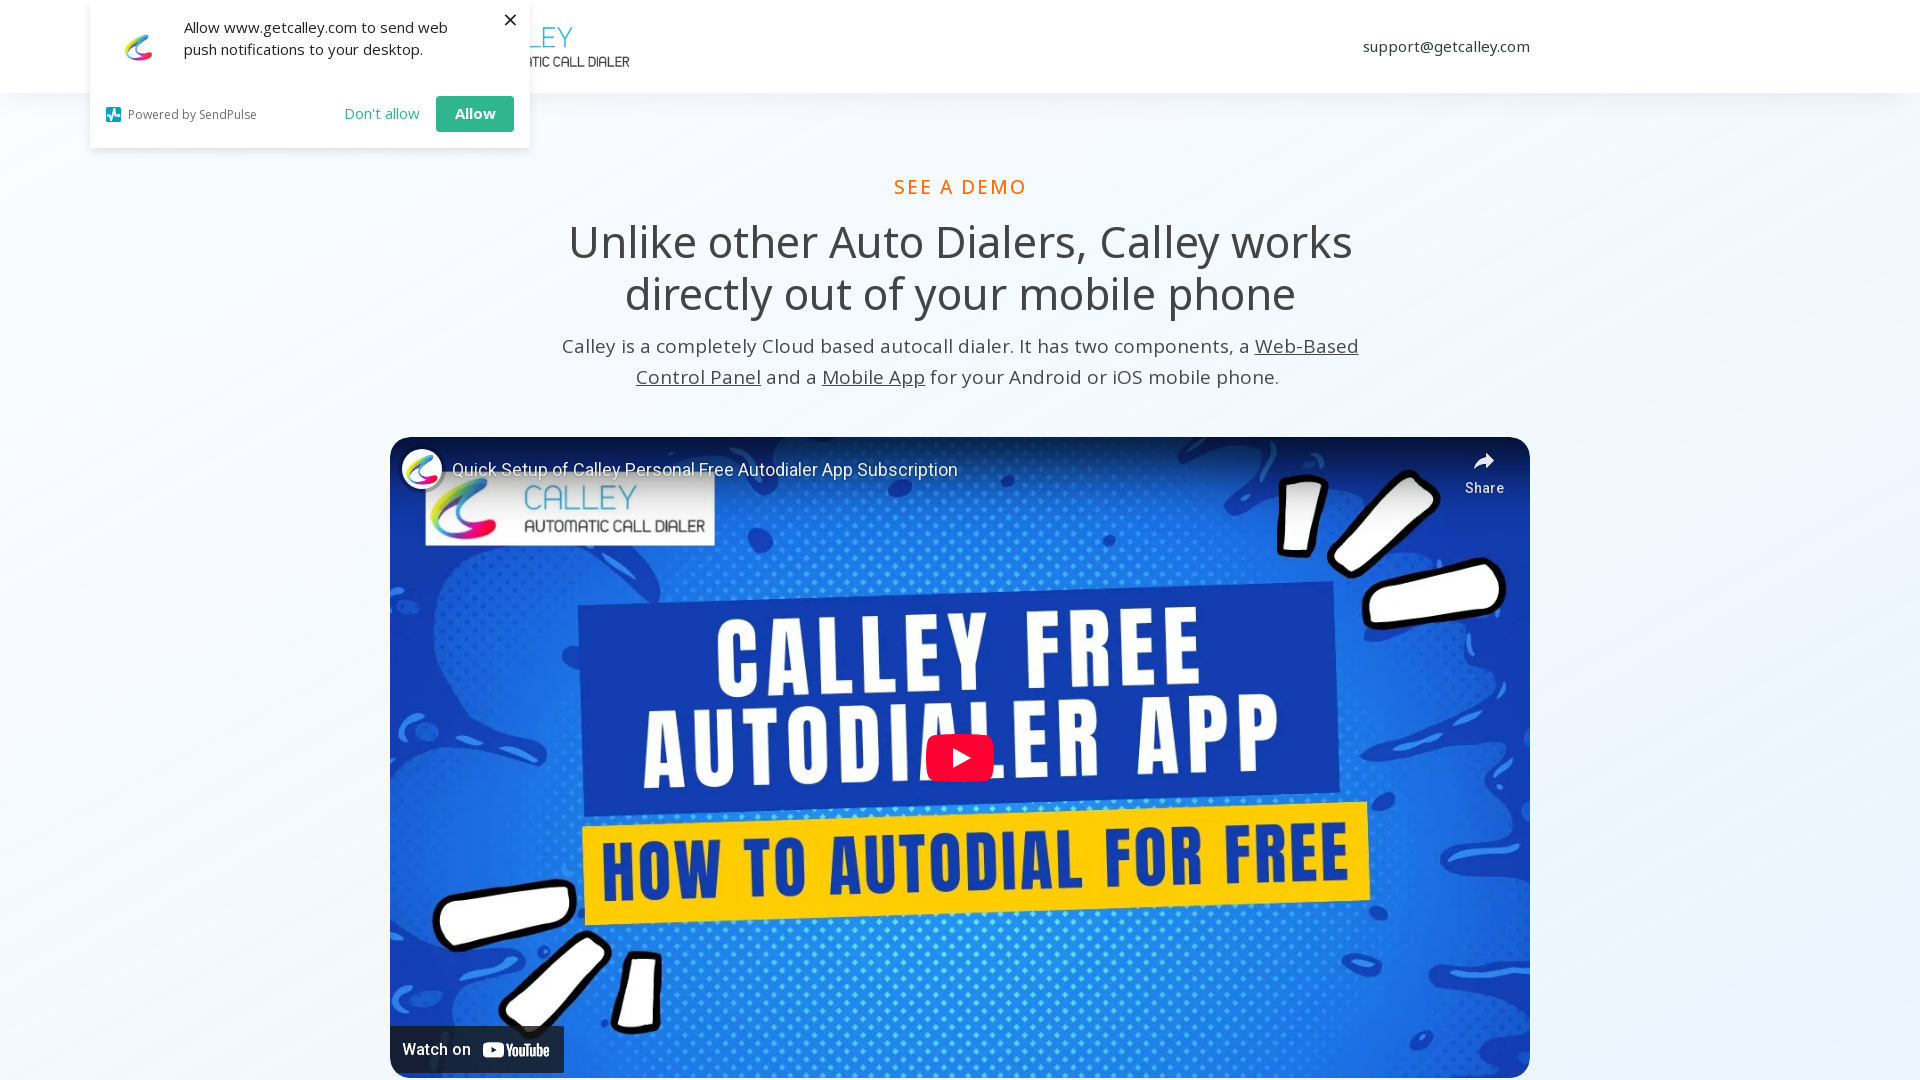